Navigates to anhtester.com, clicks on "Website Testing" module using JavaScript executor, retrieves page title and domain, and shows an alert

Starting URL: https://anhtester.com/

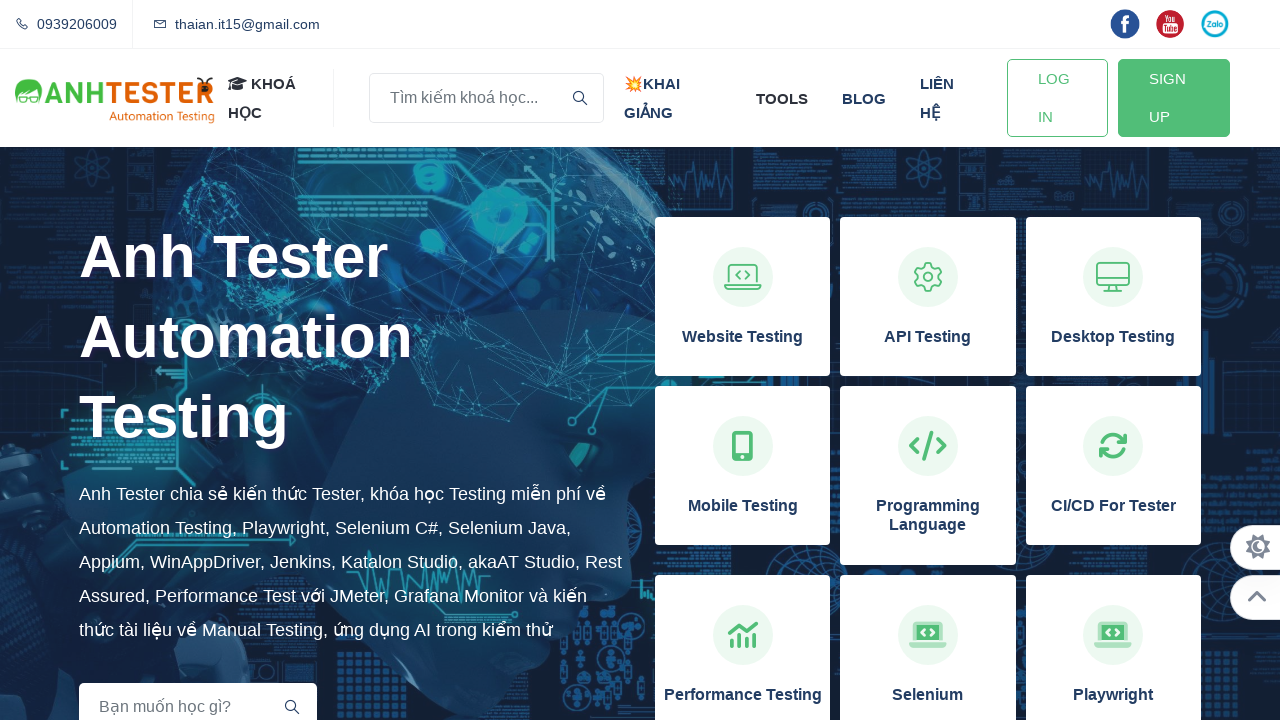

Clicked on 'Website Testing' module using XPath at (743, 337) on xpath=//h3[normalize-space()='Website Testing']
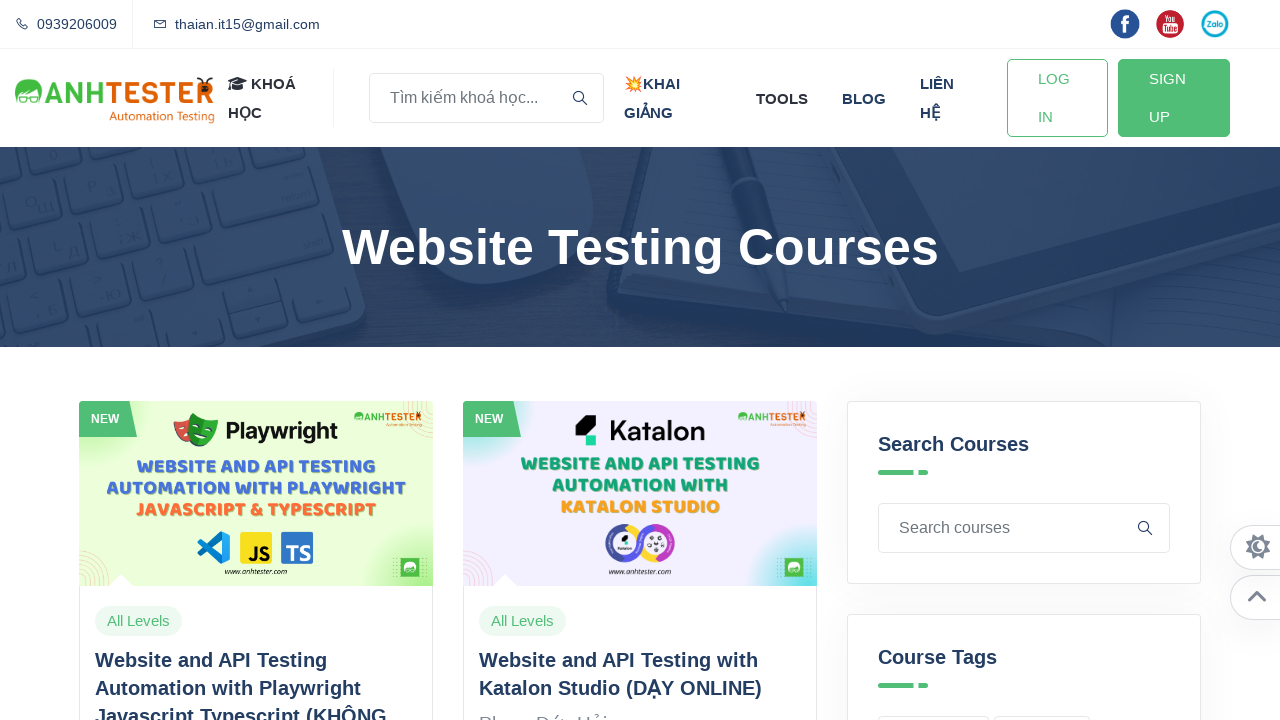

Retrieved page title: Website Automation Testing Courses | Anh Tester
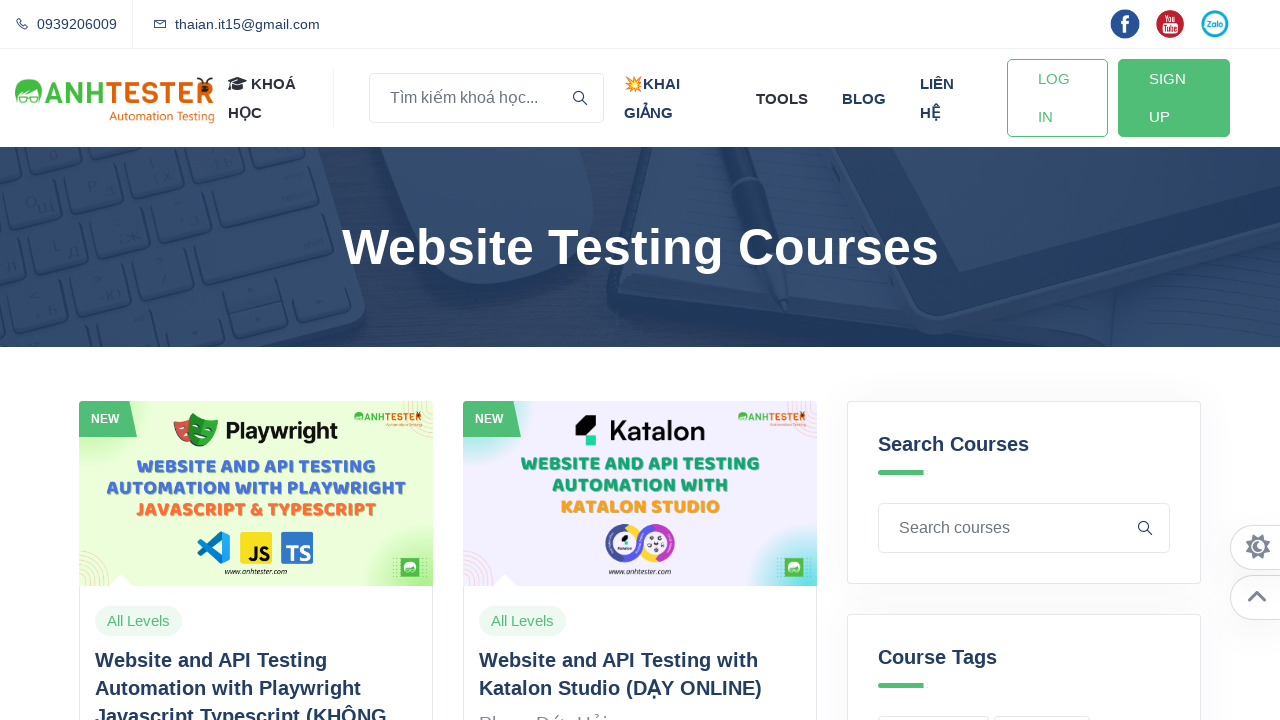

Retrieved domain name: anhtester.com
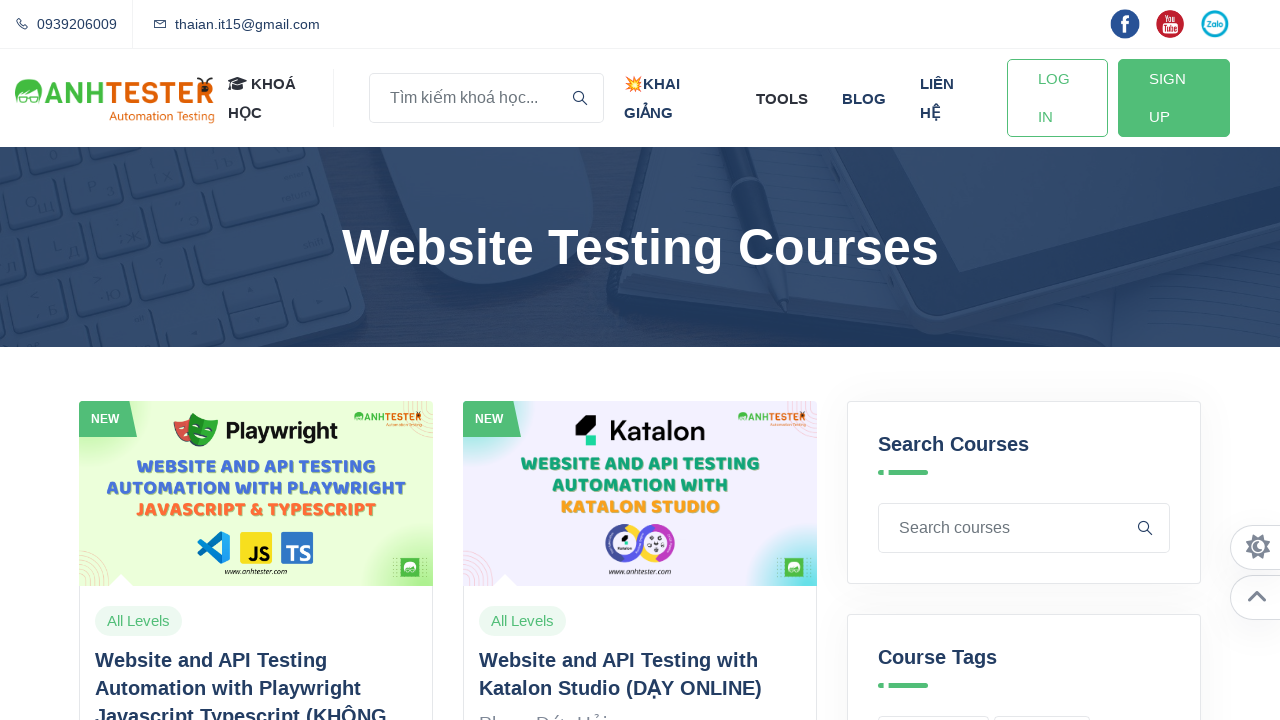

Alert dialog triggered with message 'Successfully Logged In'
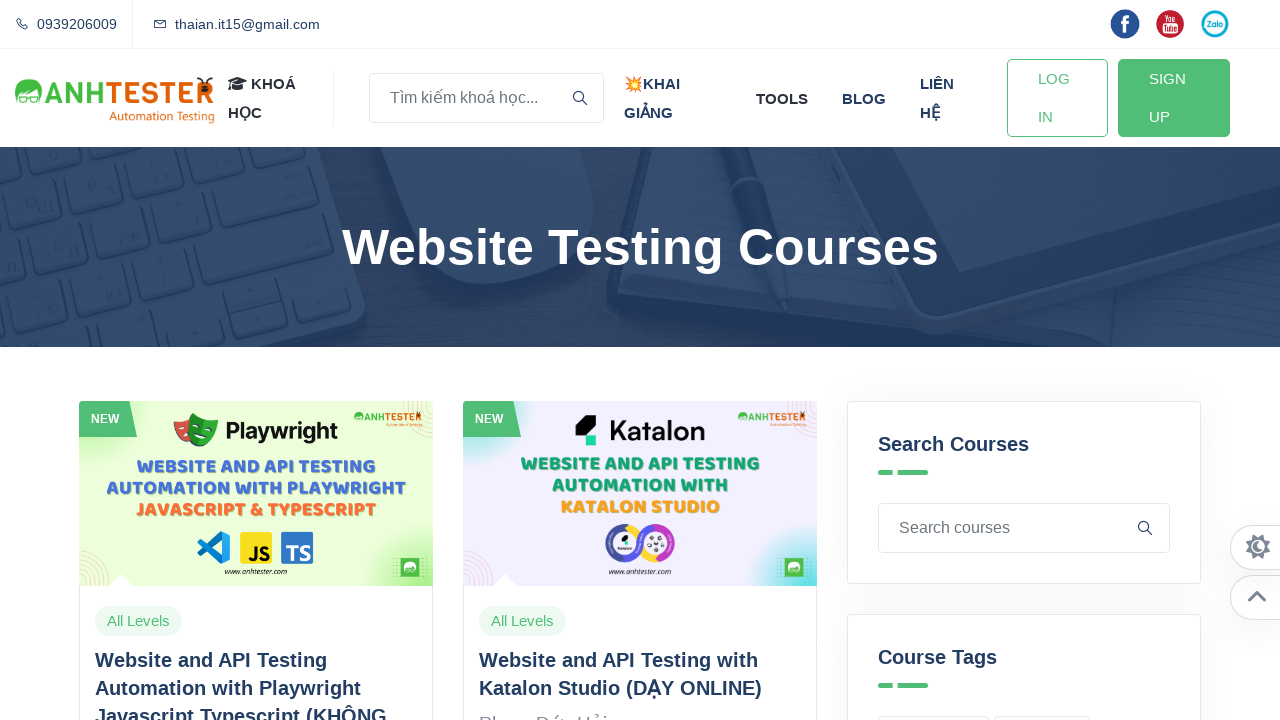

Alert dialog accepted
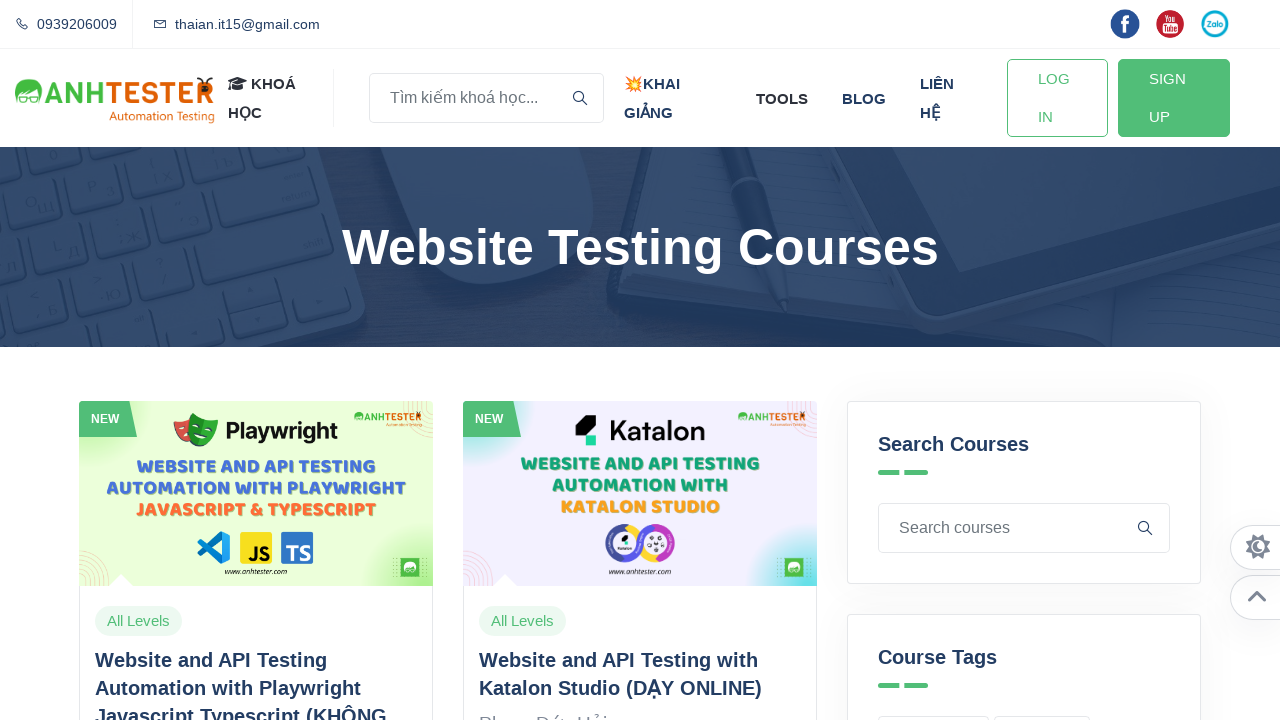

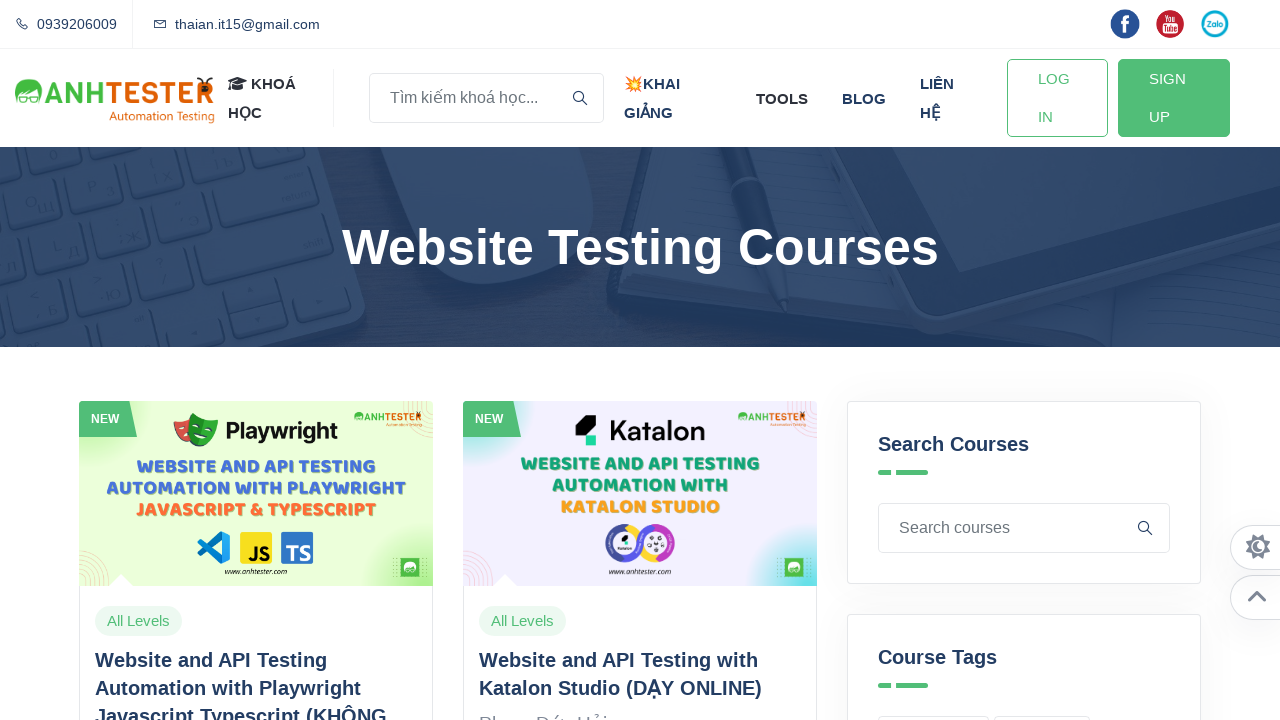